Tests clicking the login button/link on the Adactin Hotel App homepage

Starting URL: https://adactinhotelapp.com/

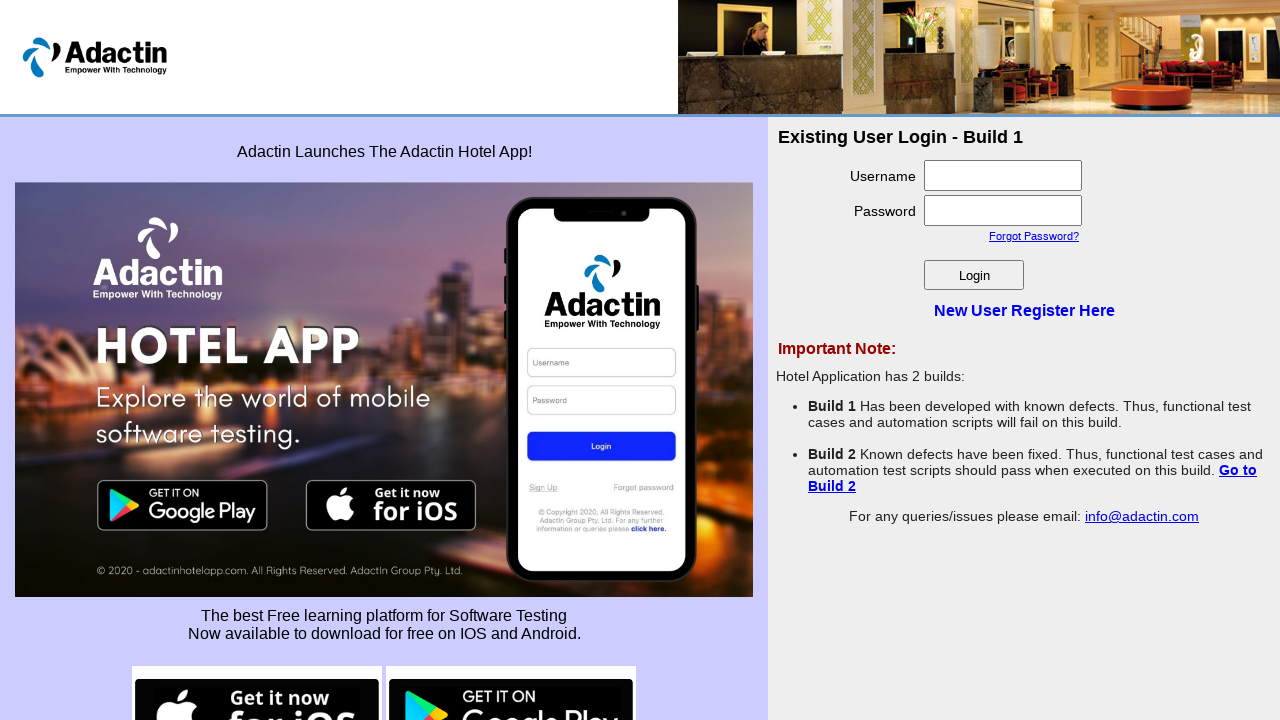

Navigated to Adactin Hotel App homepage
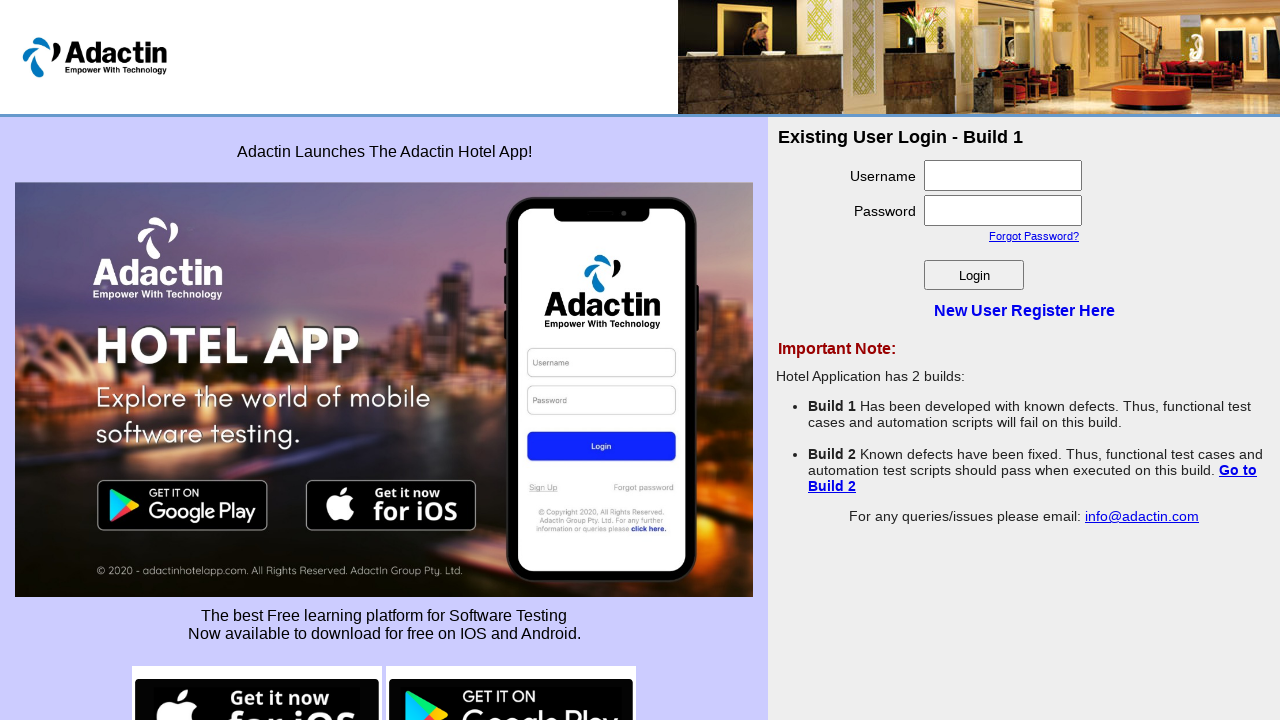

Clicked the login button/link at (974, 275) on #login
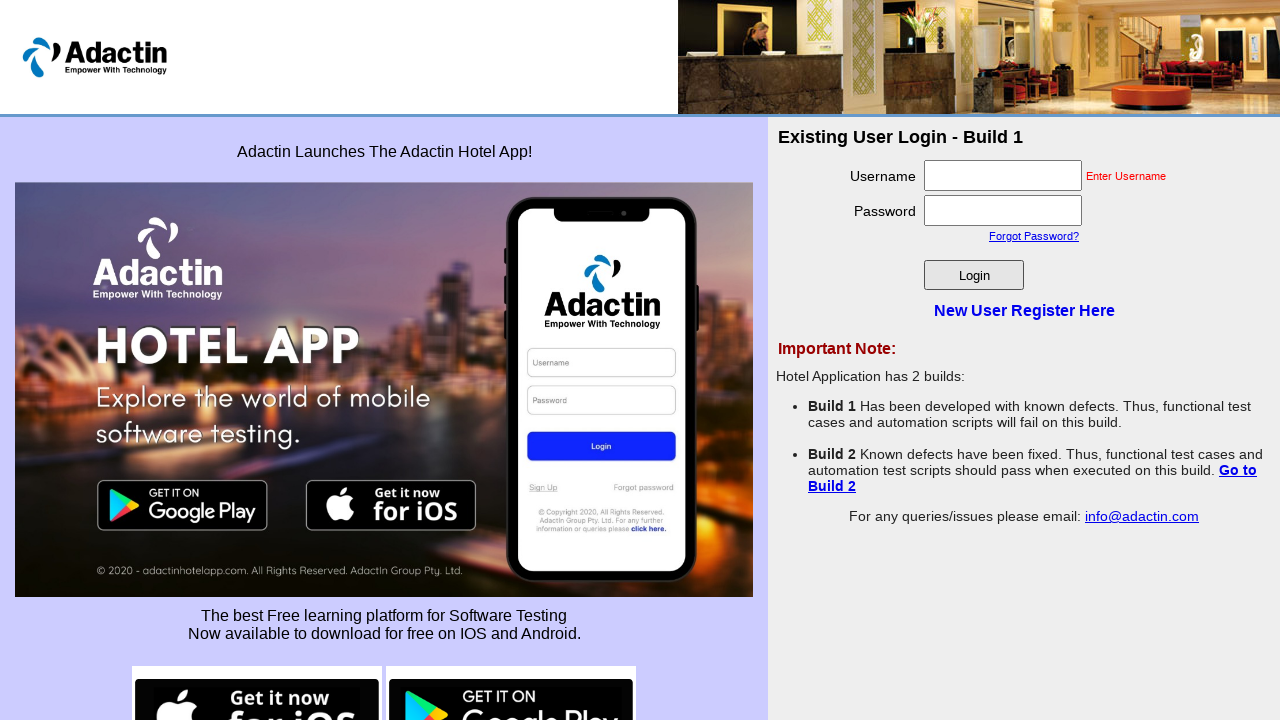

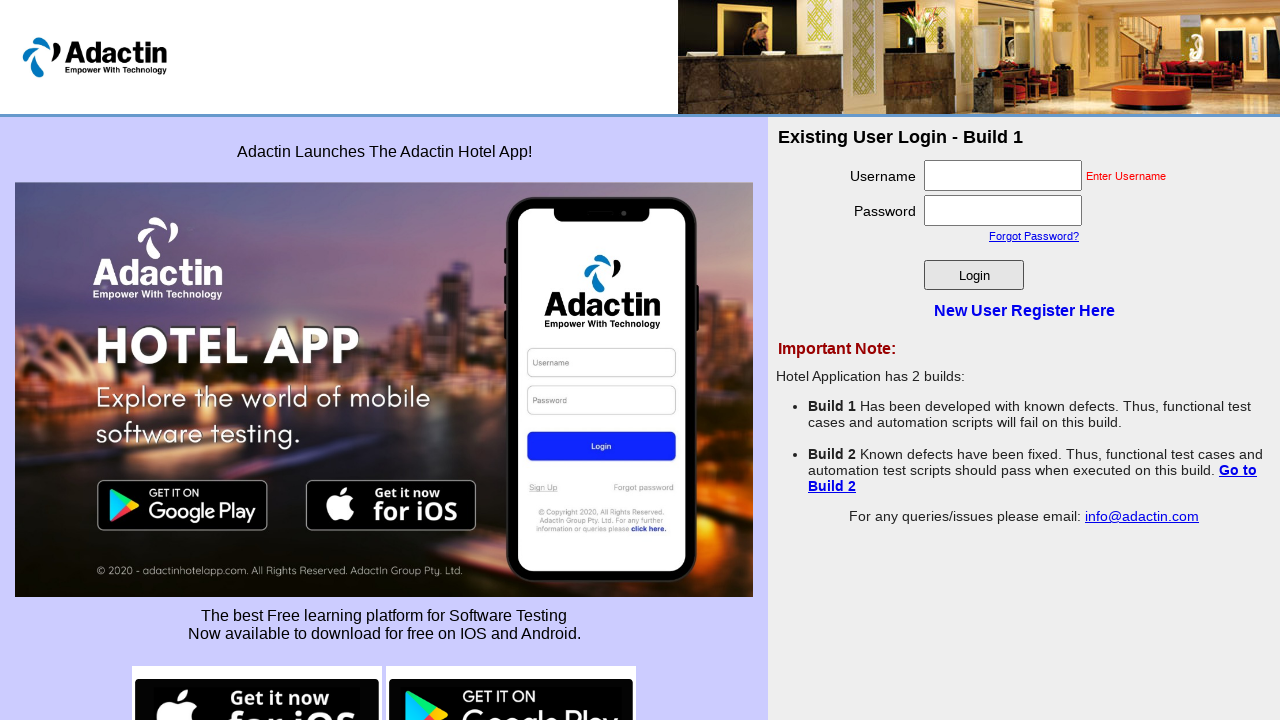